Tests train search functionality on erail.in by searching for trains between two stations and verifying the results are displayed

Starting URL: https://erail.in/

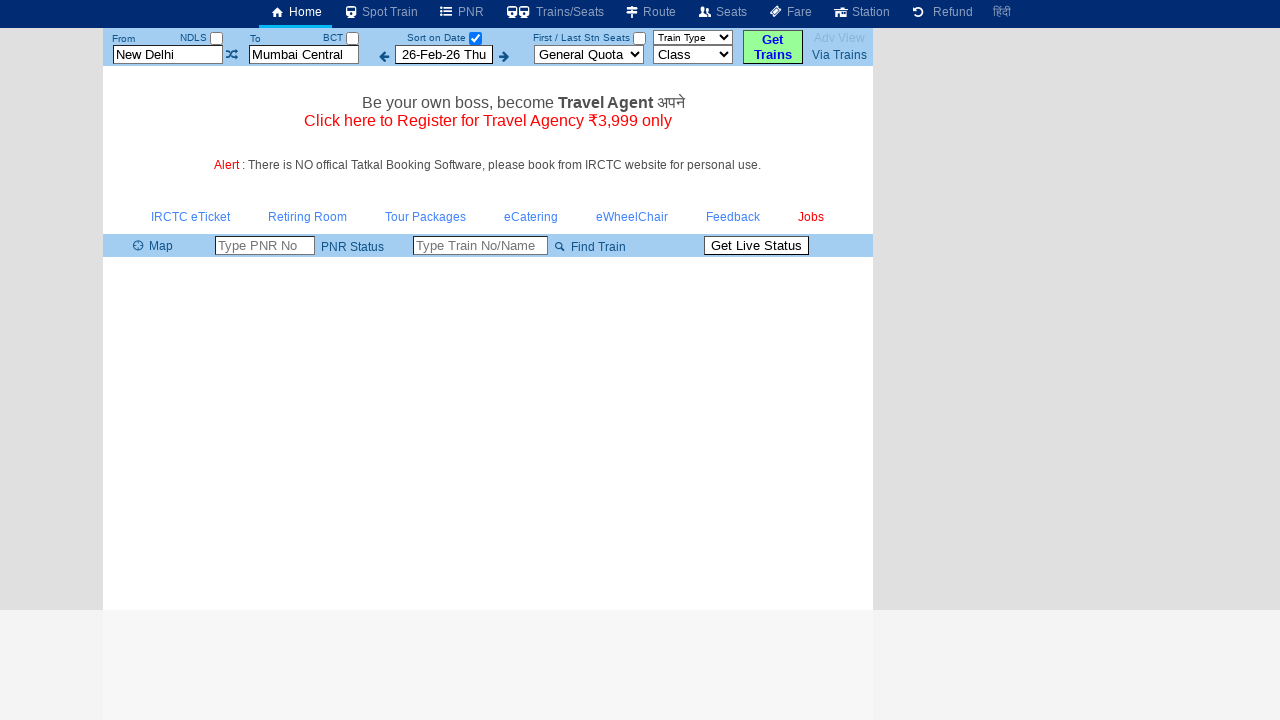

Unchecked 'Select Date Only' checkbox at (475, 38) on #chkSelectDateOnly
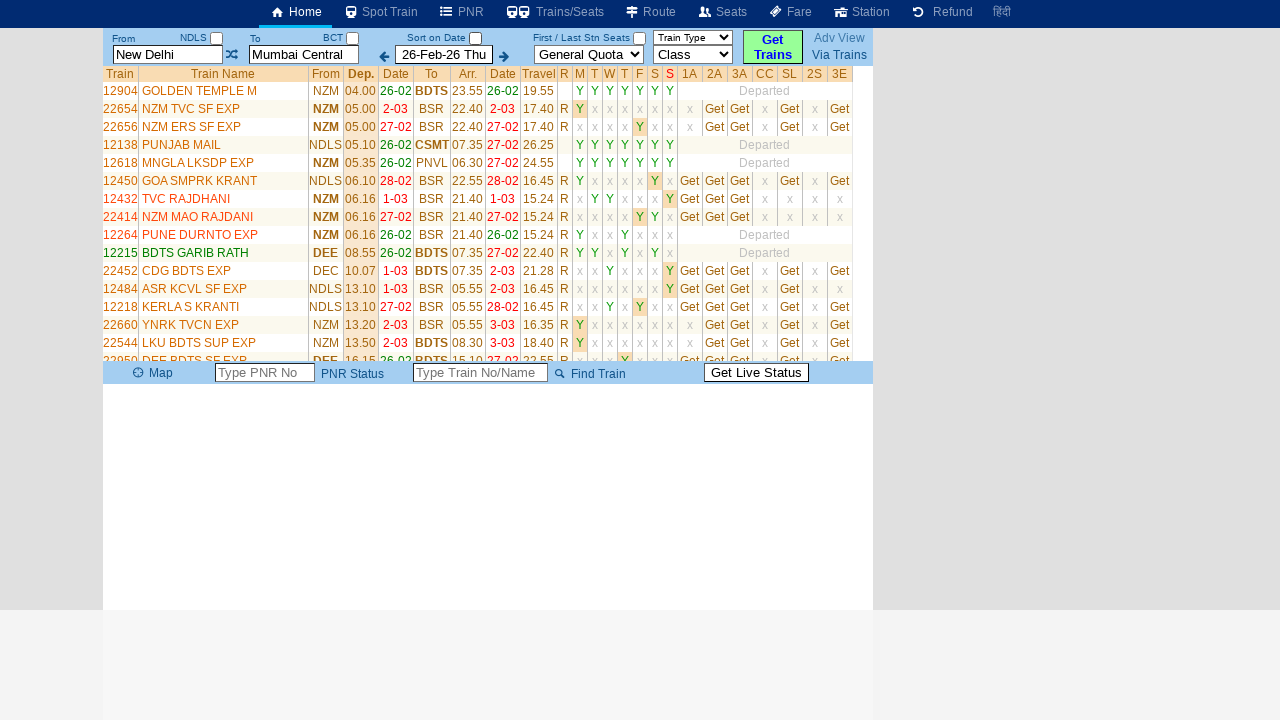

Clicked 'From' station field at (168, 54) on #txtStationFrom
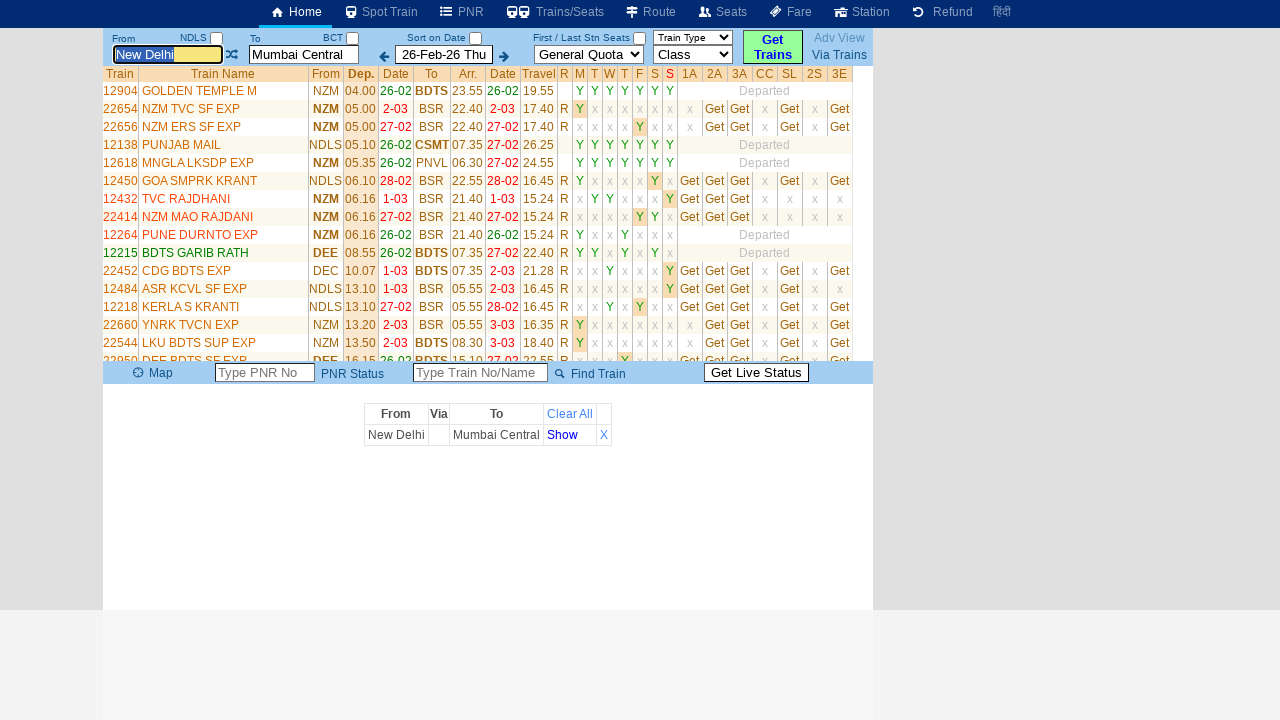

Cleared 'From' station field on #txtStationFrom
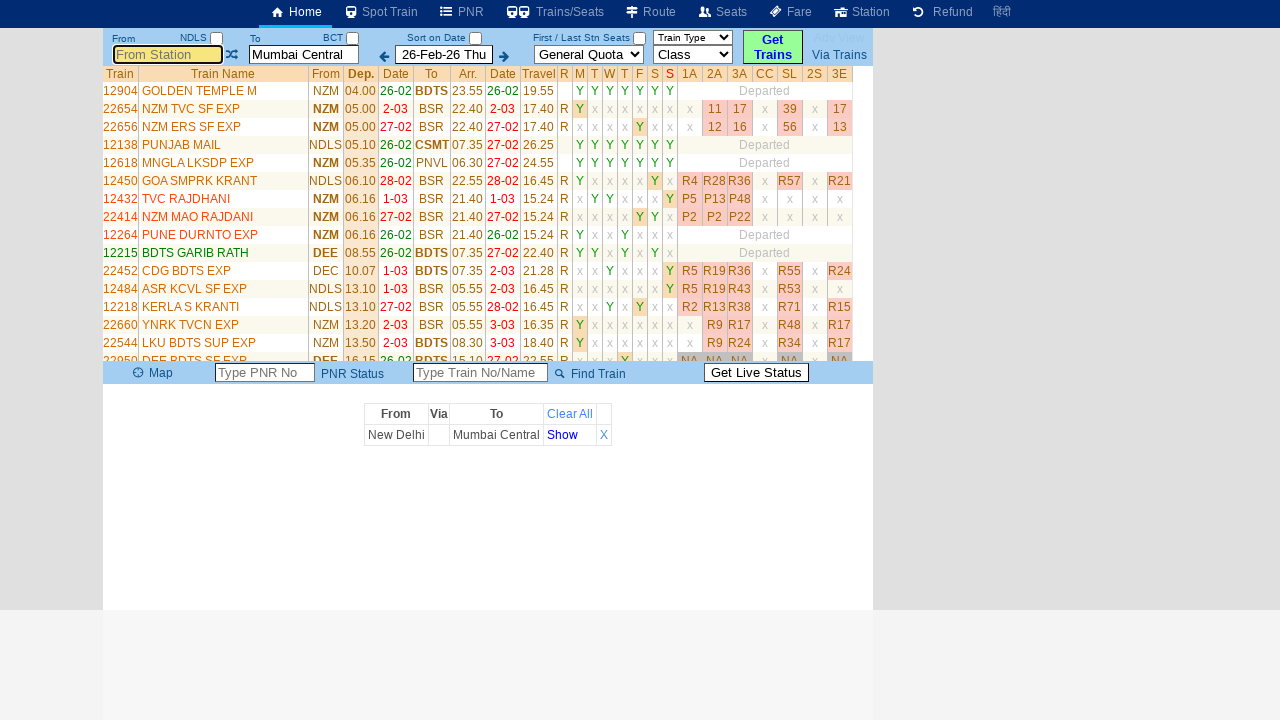

Filled 'From' station field with 'Tambaram' on #txtStationFrom
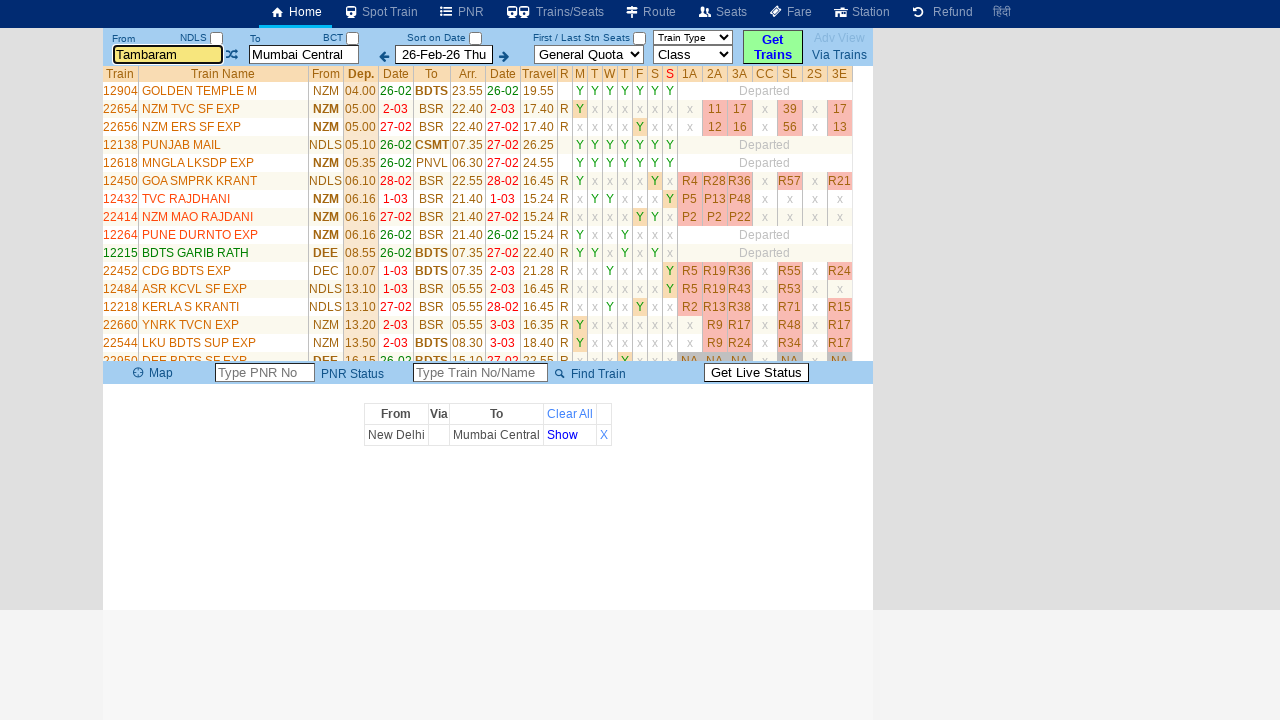

Pressed Enter to confirm 'From' station on #txtStationFrom
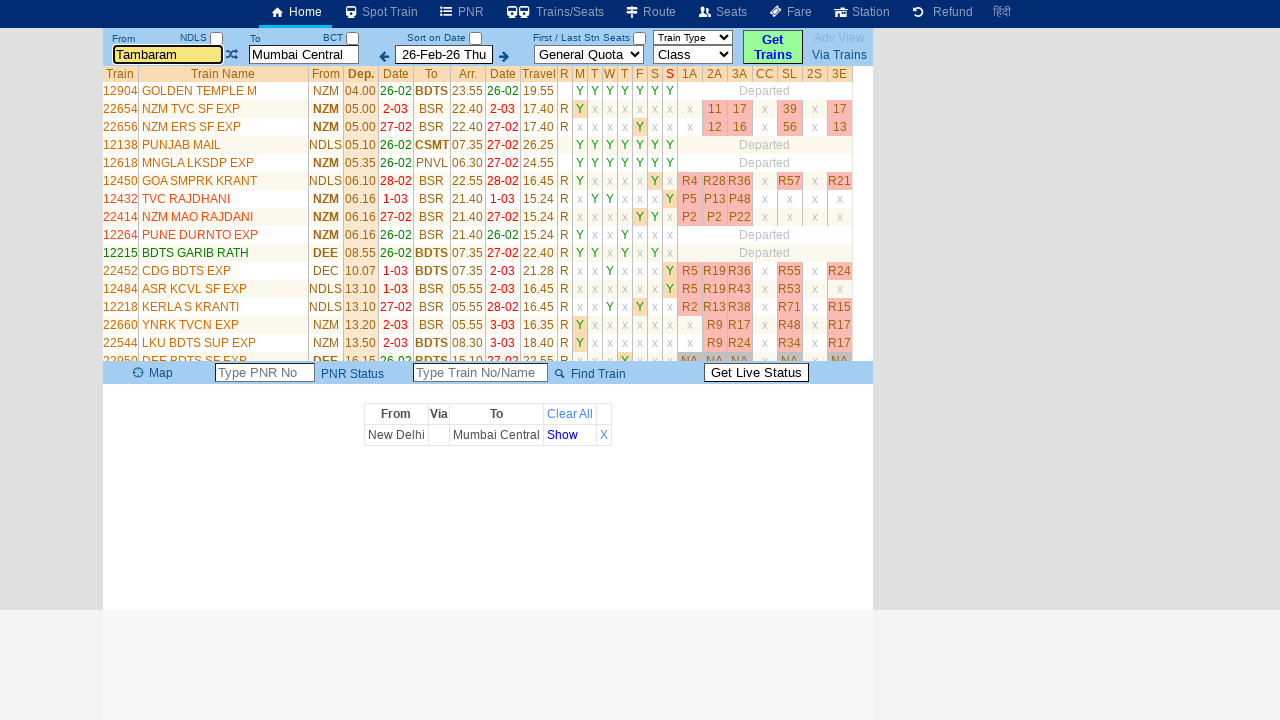

Clicked 'To' station field at (304, 54) on #txtStationTo
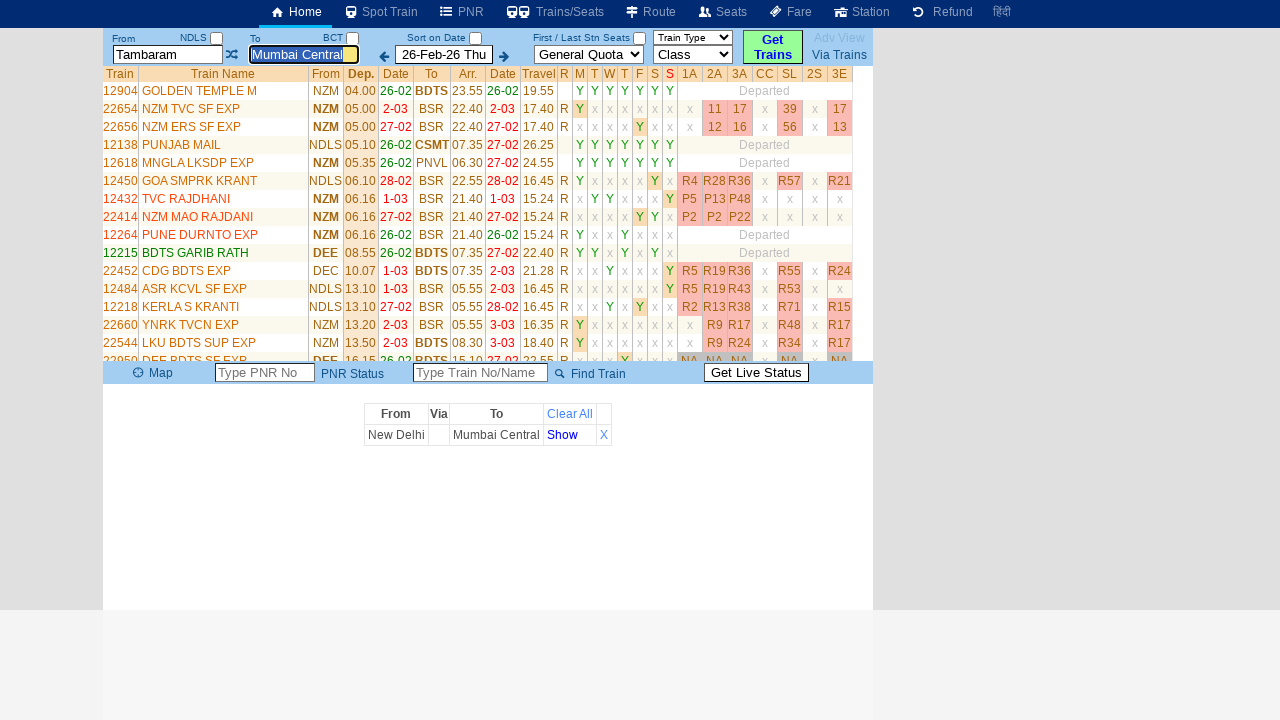

Cleared 'To' station field on #txtStationTo
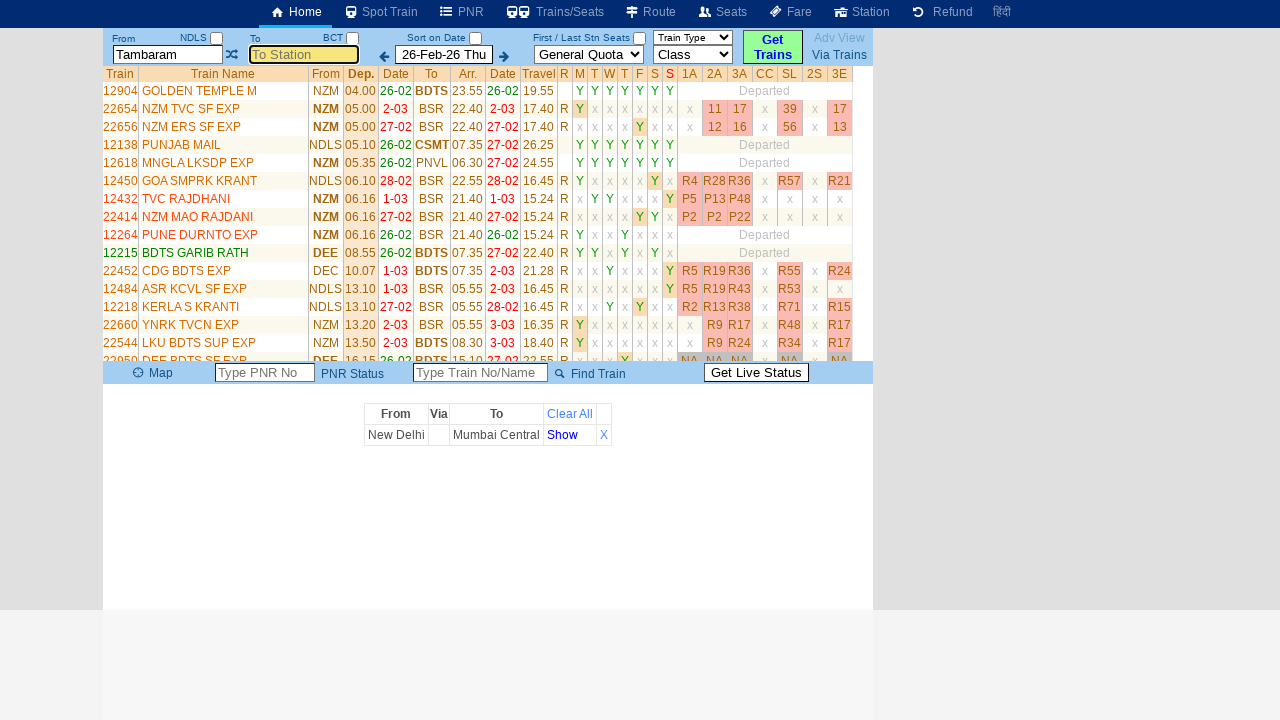

Filled 'To' station field with 'Madurai Jn' on #txtStationTo
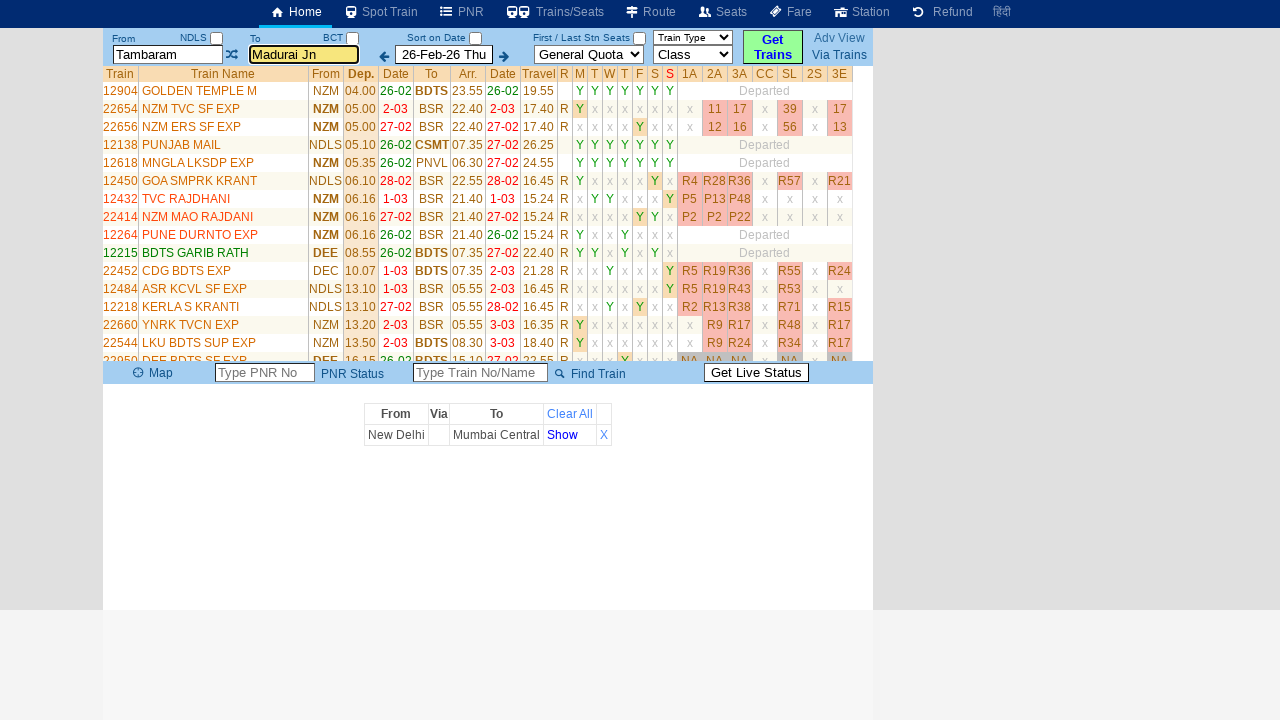

Pressed Enter to confirm 'To' station on #txtStationTo
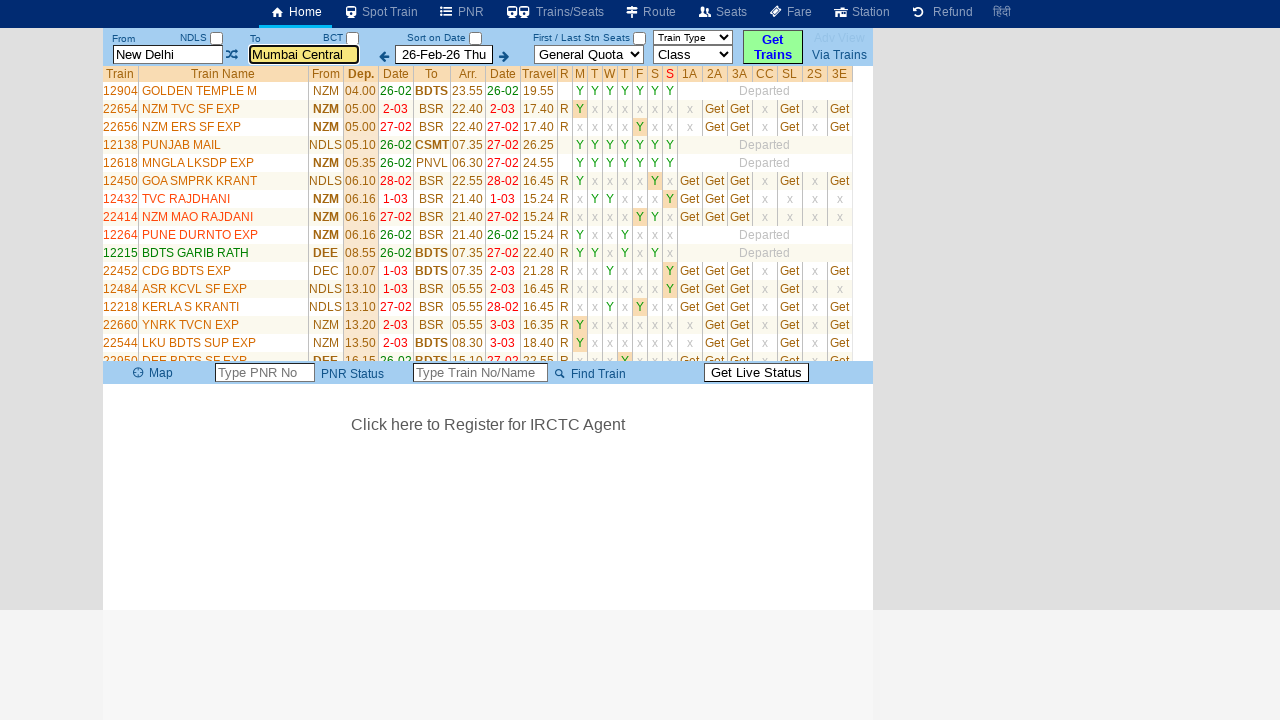

Train results loaded successfully
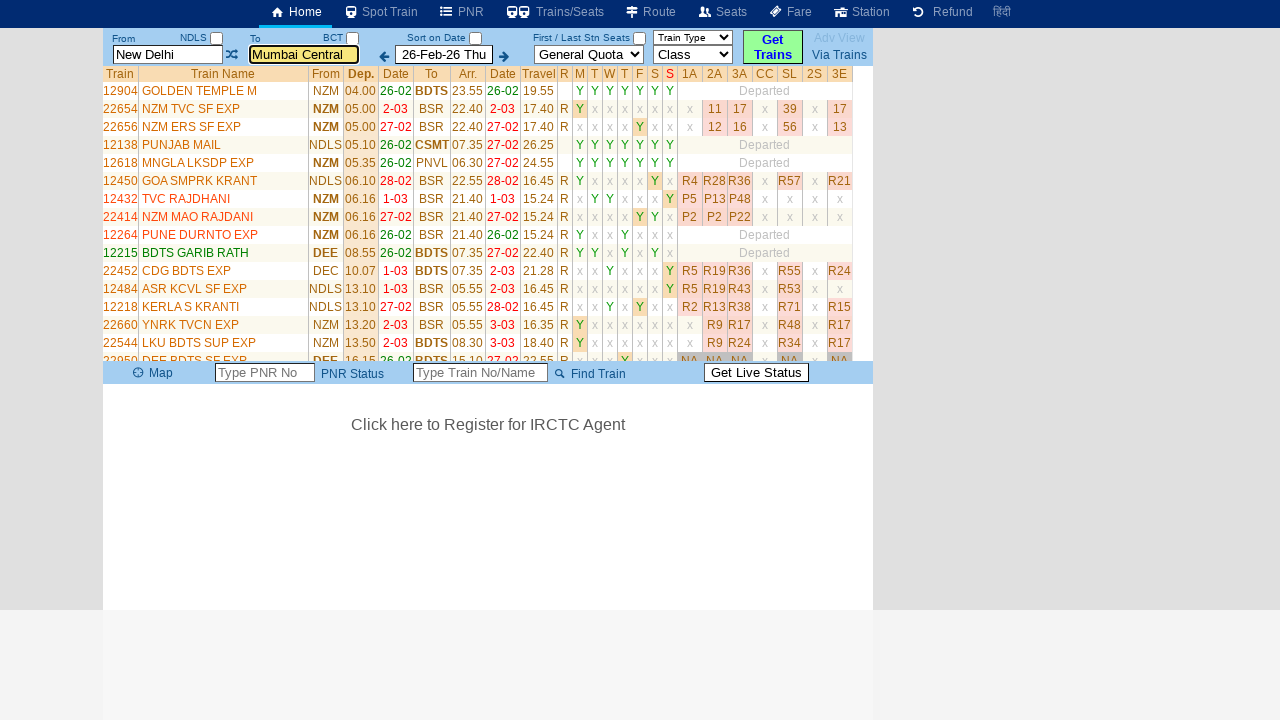

Retrieved train results - 34 trains found
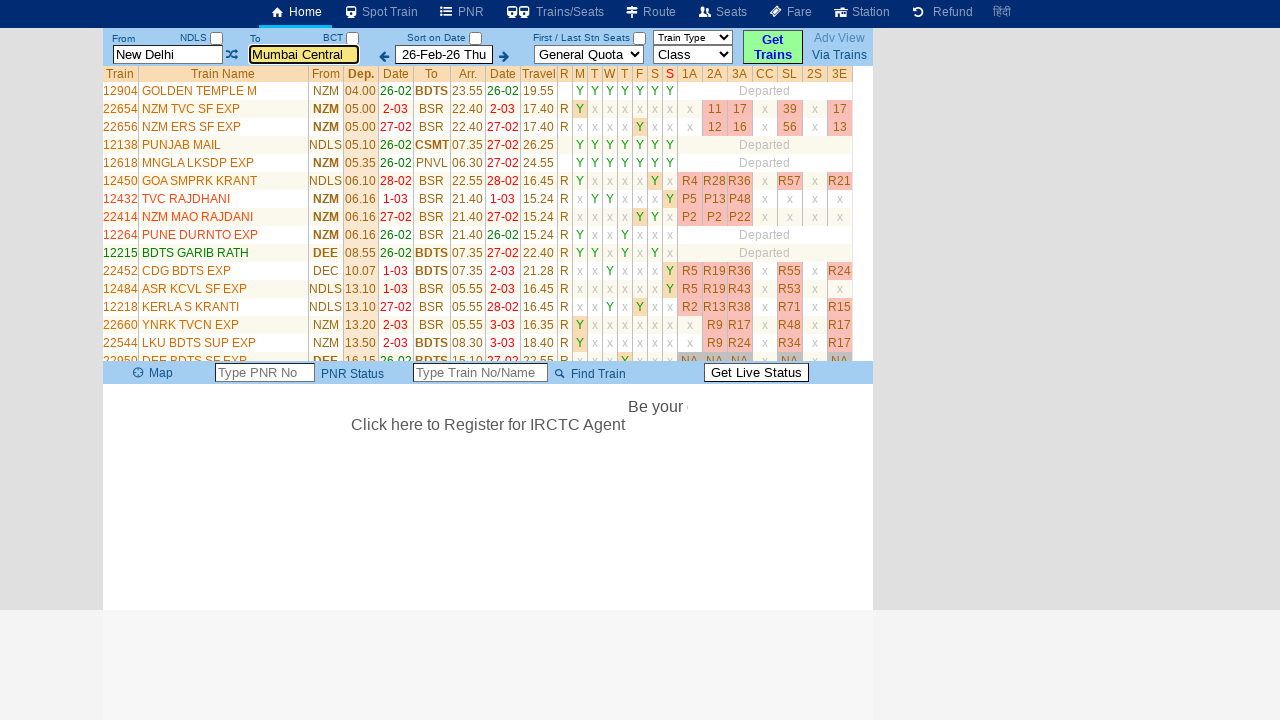

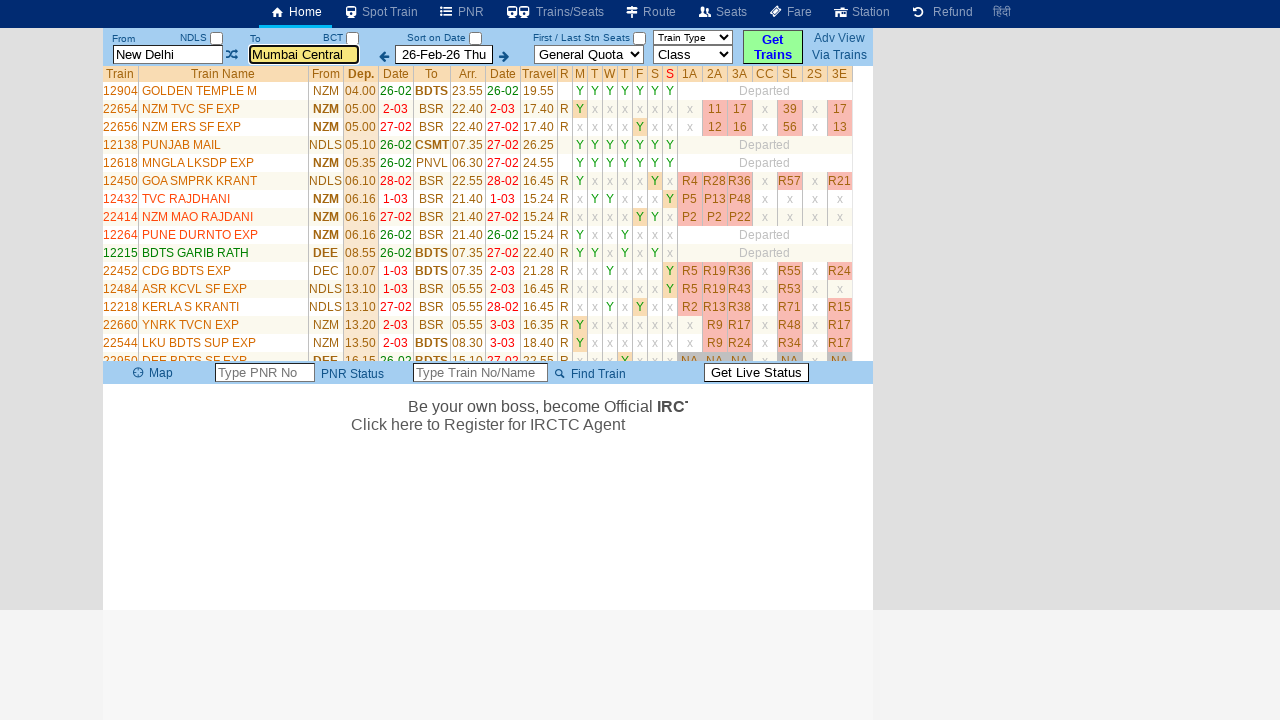